Performs a double-click action on the Copy Text button

Starting URL: https://testautomationpractice.blogspot.com/

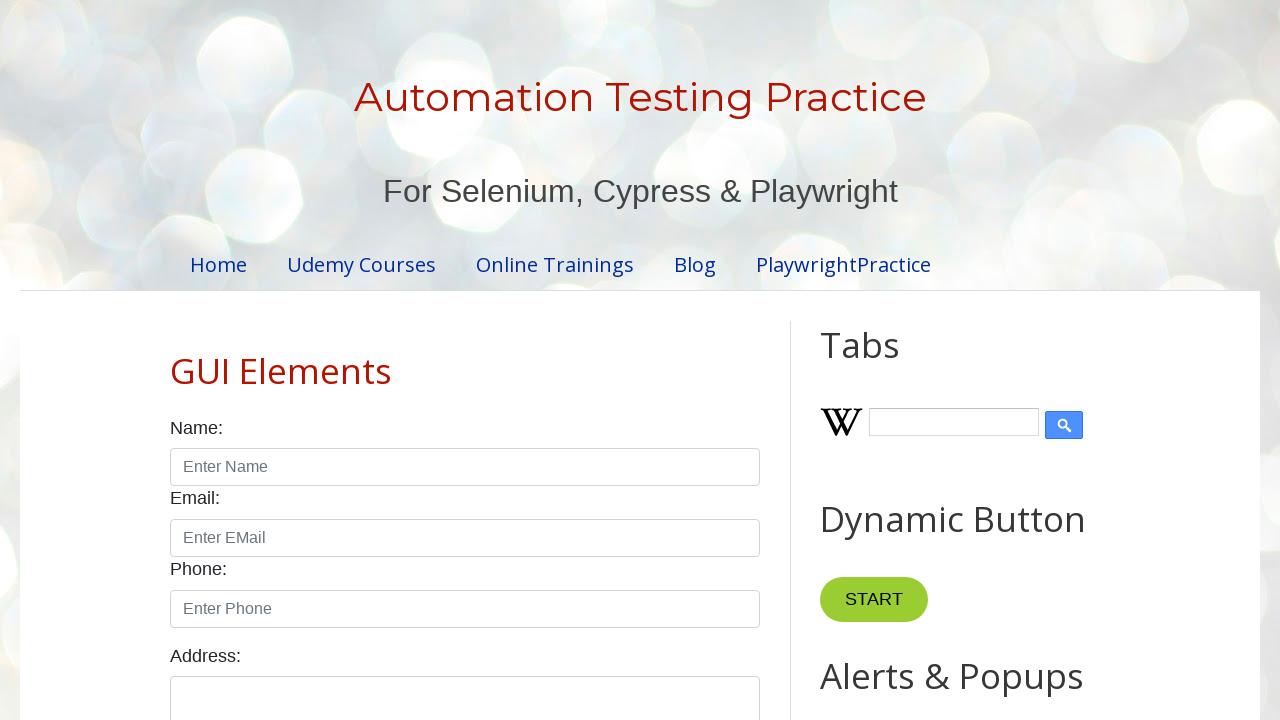

Double-clicked the Copy Text button at (885, 360) on xpath=//button[text()='Copy Text']
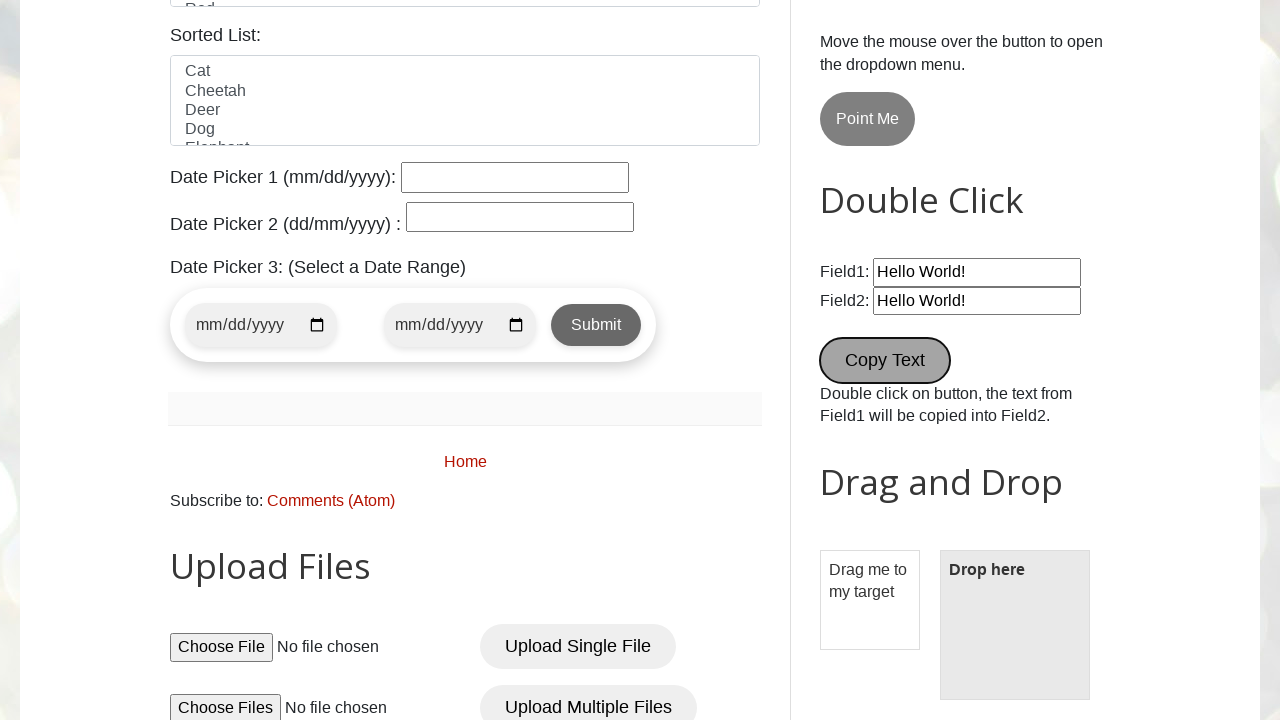

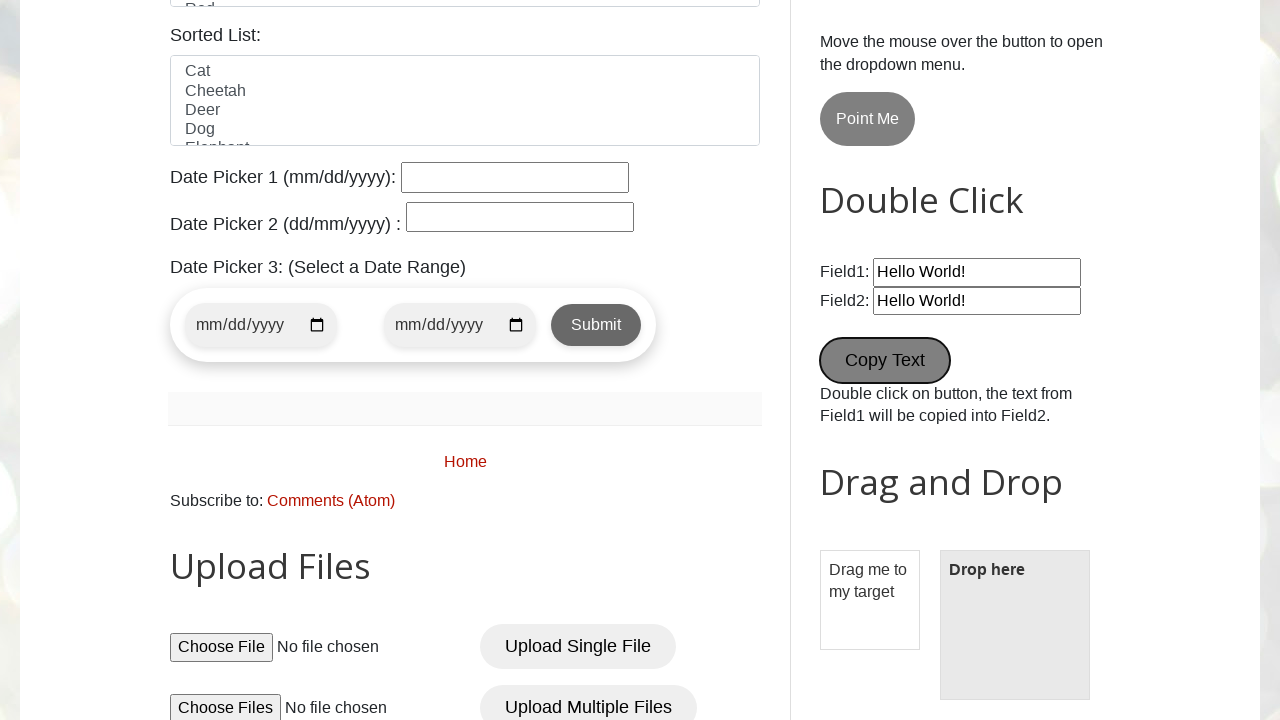